Tests interaction with a web table by selecting checkboxes for specific users and verifying user details can be accessed

Starting URL: https://selectorshub.com/xpath-practice-page/

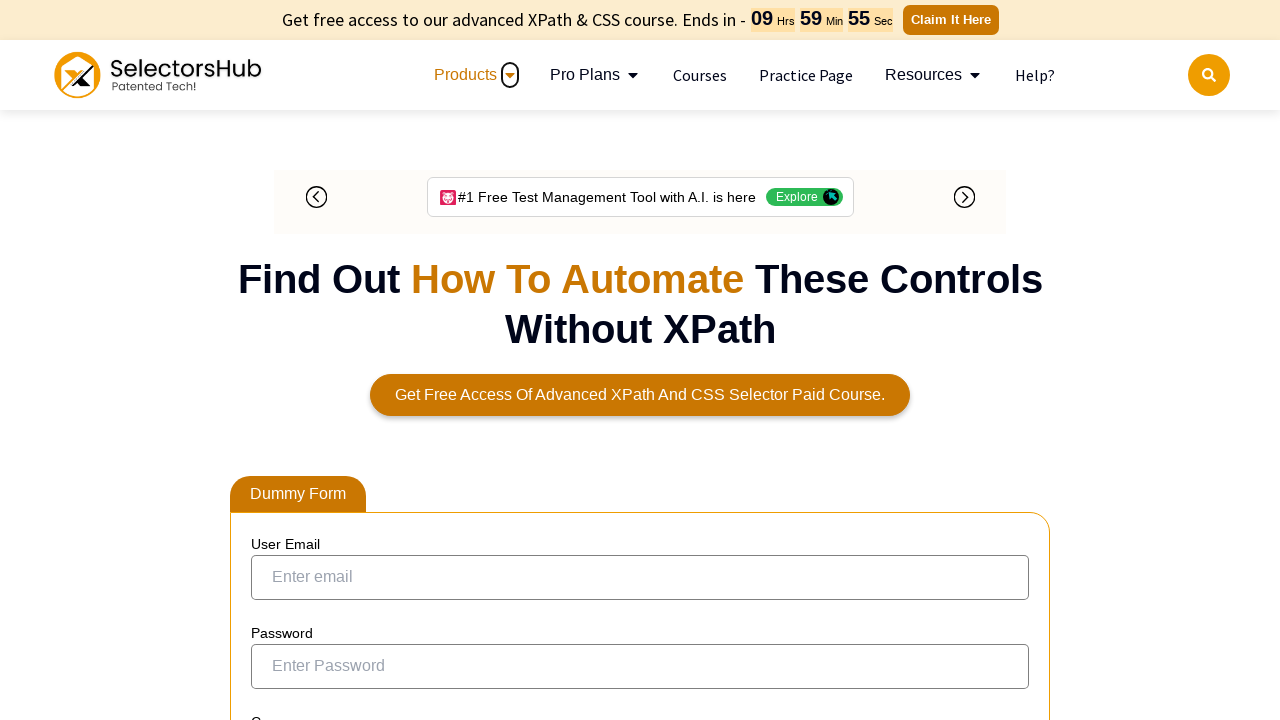

Clicked checkbox for John.Smith at (274, 353) on xpath=//a[text()='John.Smith']/ancestor::tr//input[@type='checkbox']
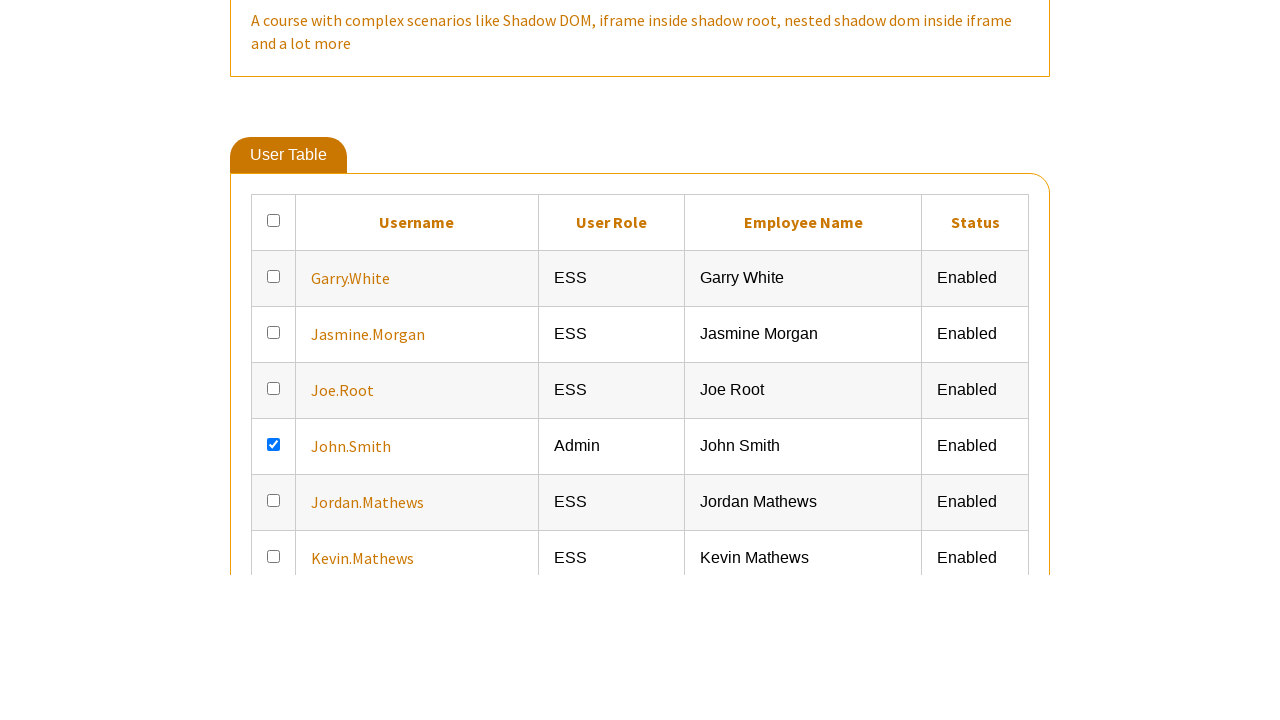

Clicked checkbox for Kevin.Mathews at (274, 360) on xpath=//a[text()='Kevin.Mathews']/ancestor::tr//input[@type='checkbox']
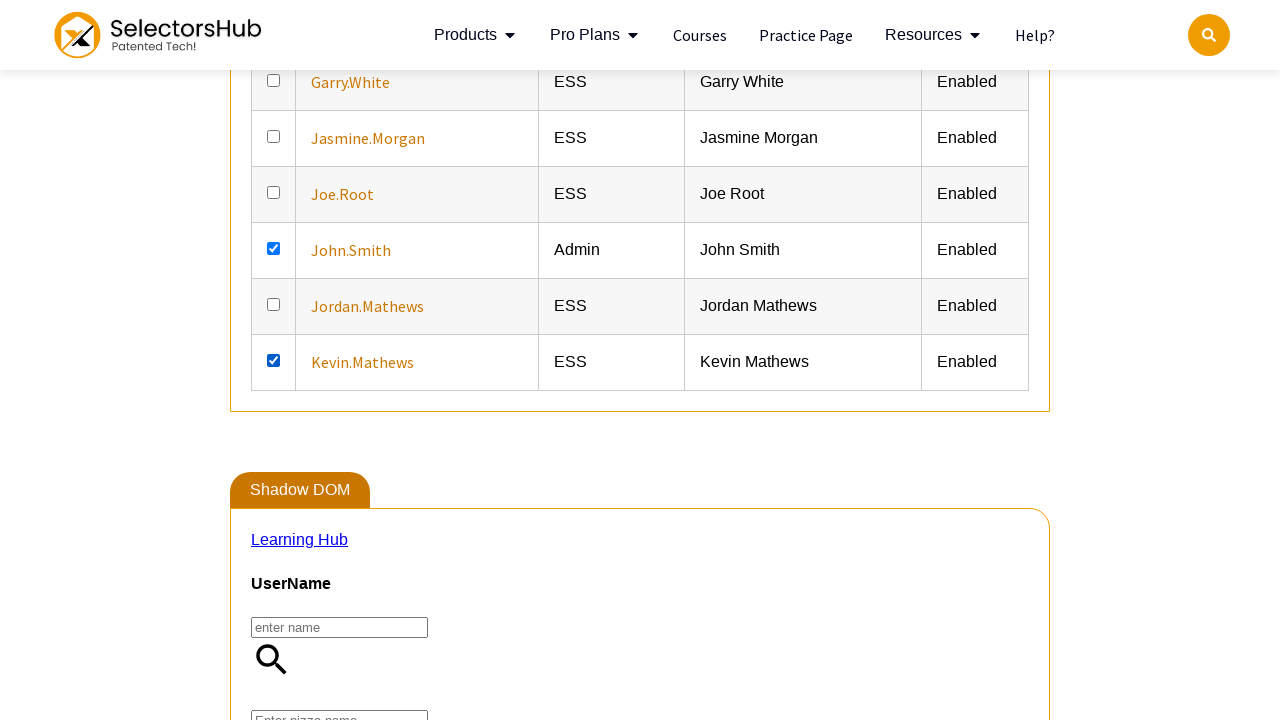

Located user details element for John.Smith
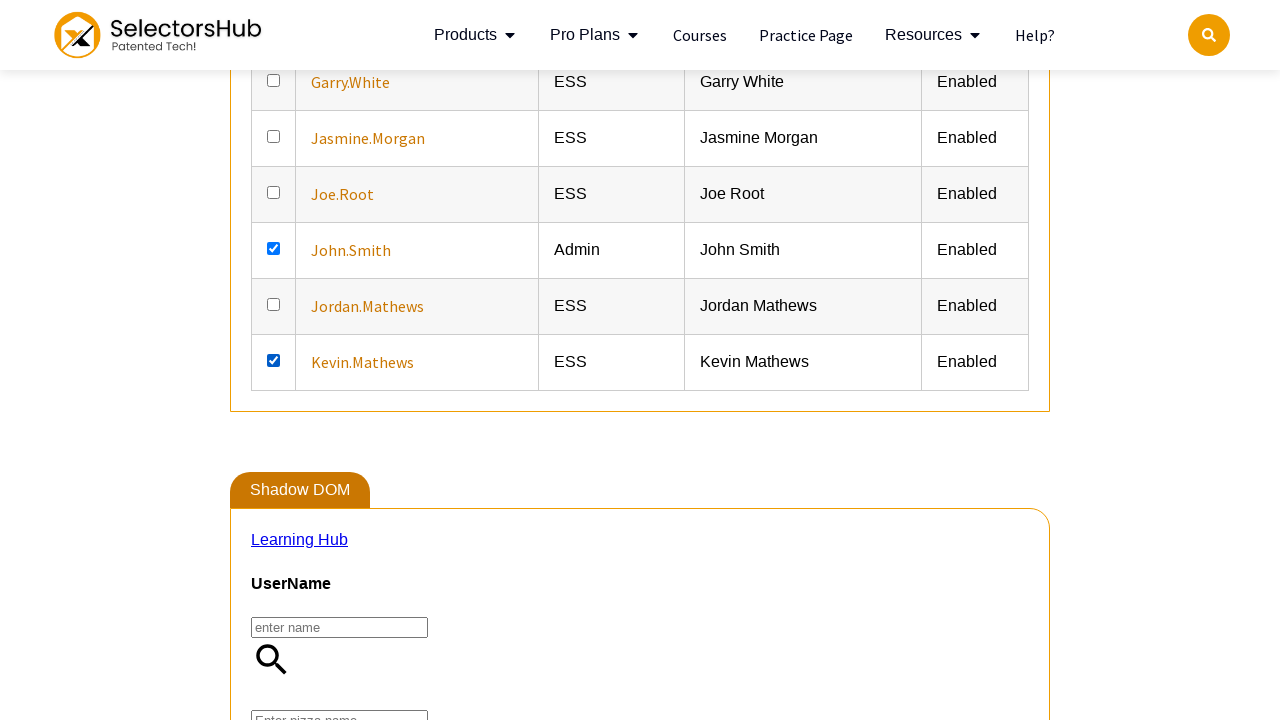

Waited for John.Smith user details to be accessible
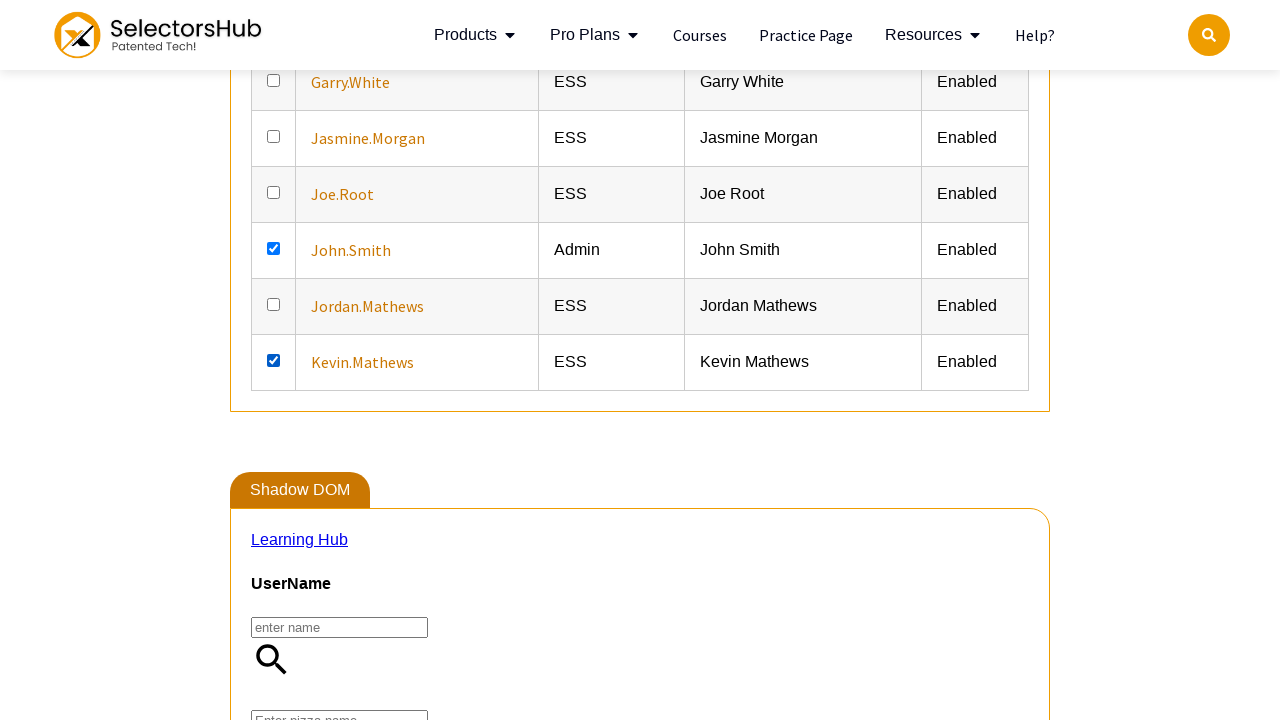

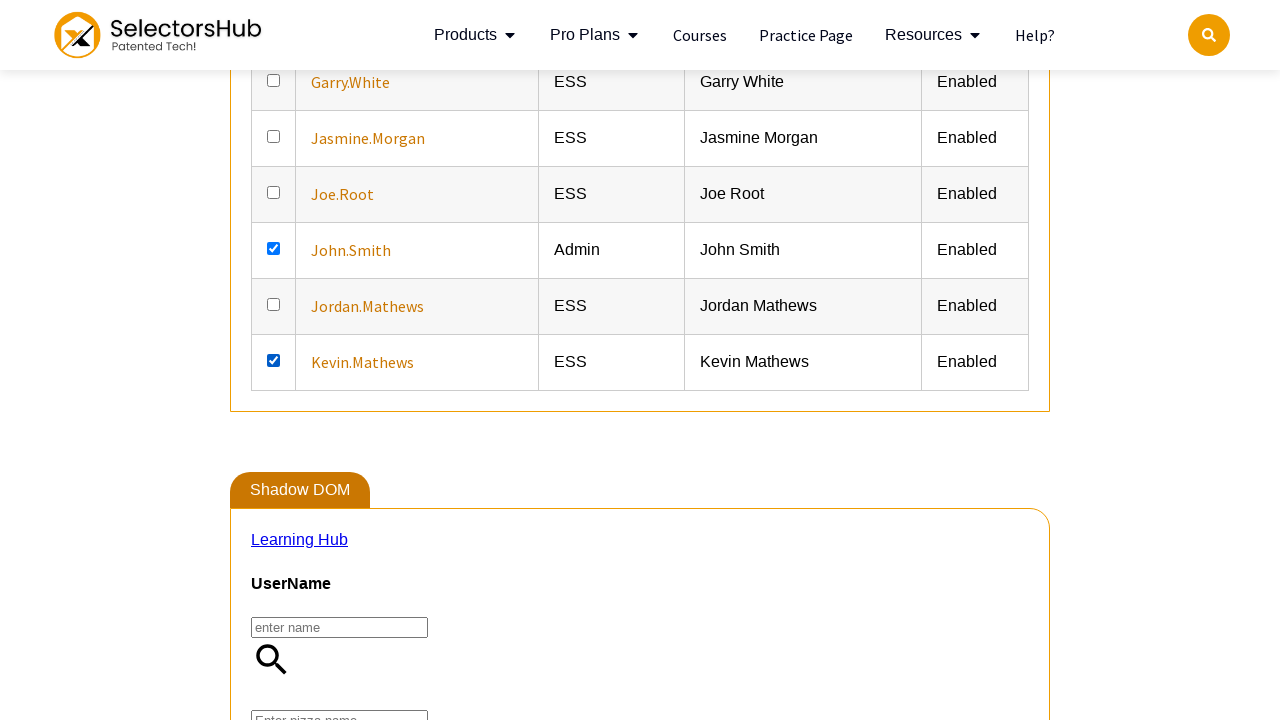